Verifies the current URL is correct after initial page load

Starting URL: https://practise.usemango.co.uk

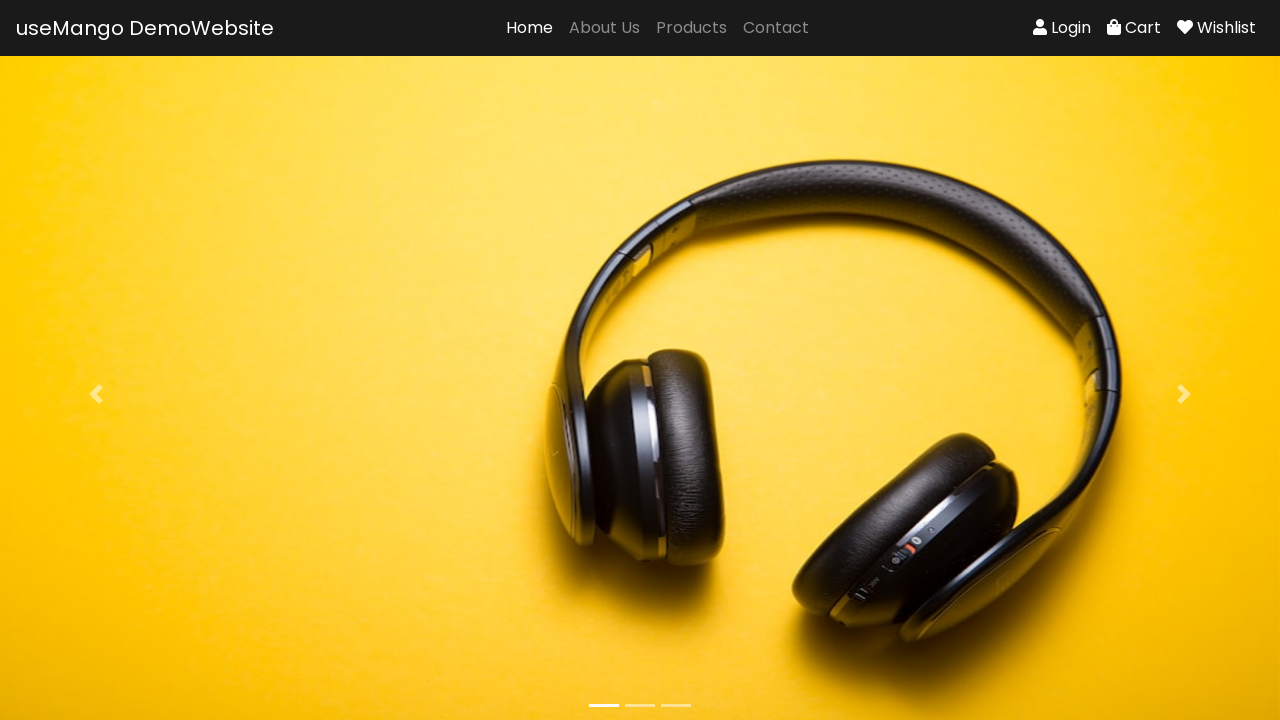

Verified current URL matches expected URL (https://practise.usemango.co.uk or https://practise.usemango.co.uk/)
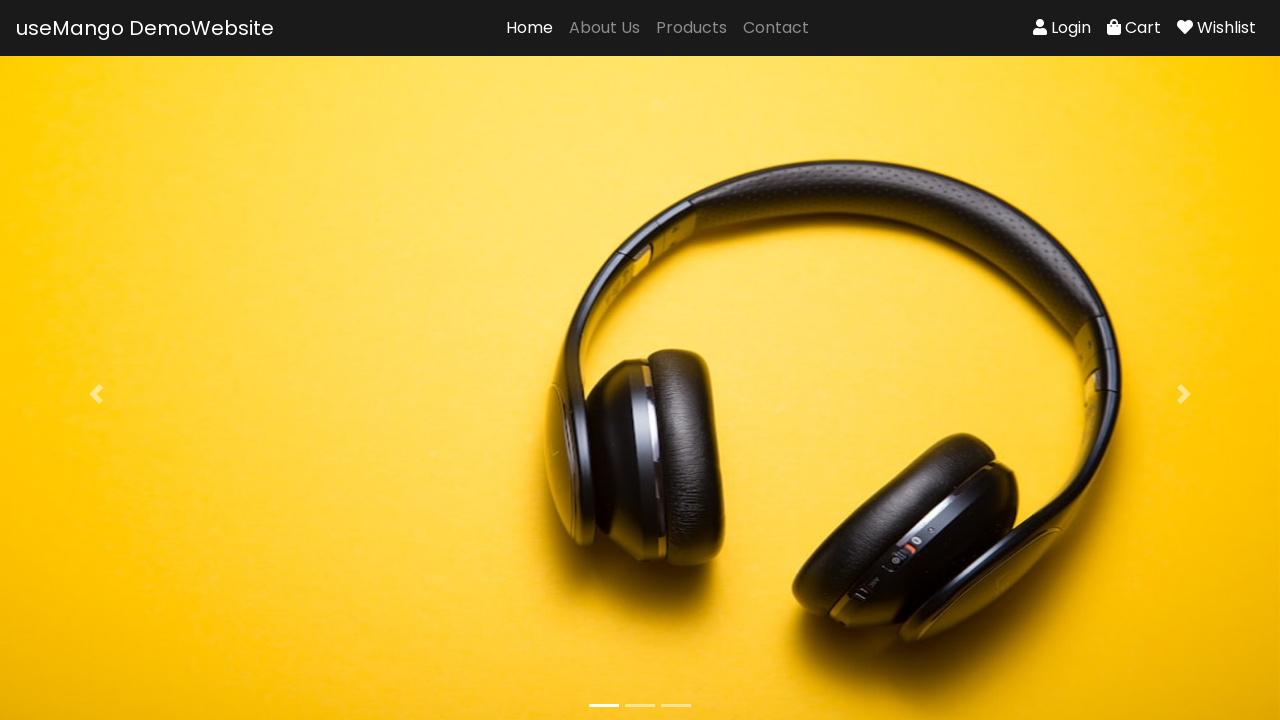

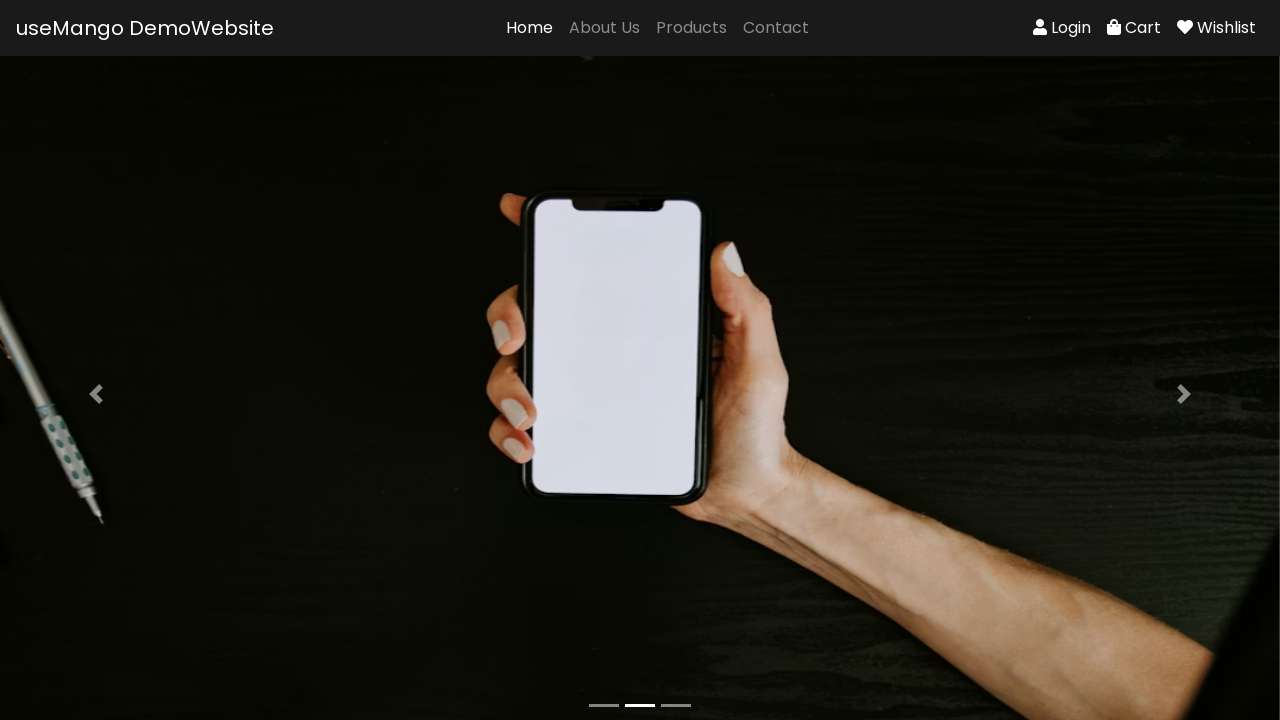